Tests radio button selection on Angular Material components site using JavaScript execution

Starting URL: https://material.angular.io/components/radio/examples

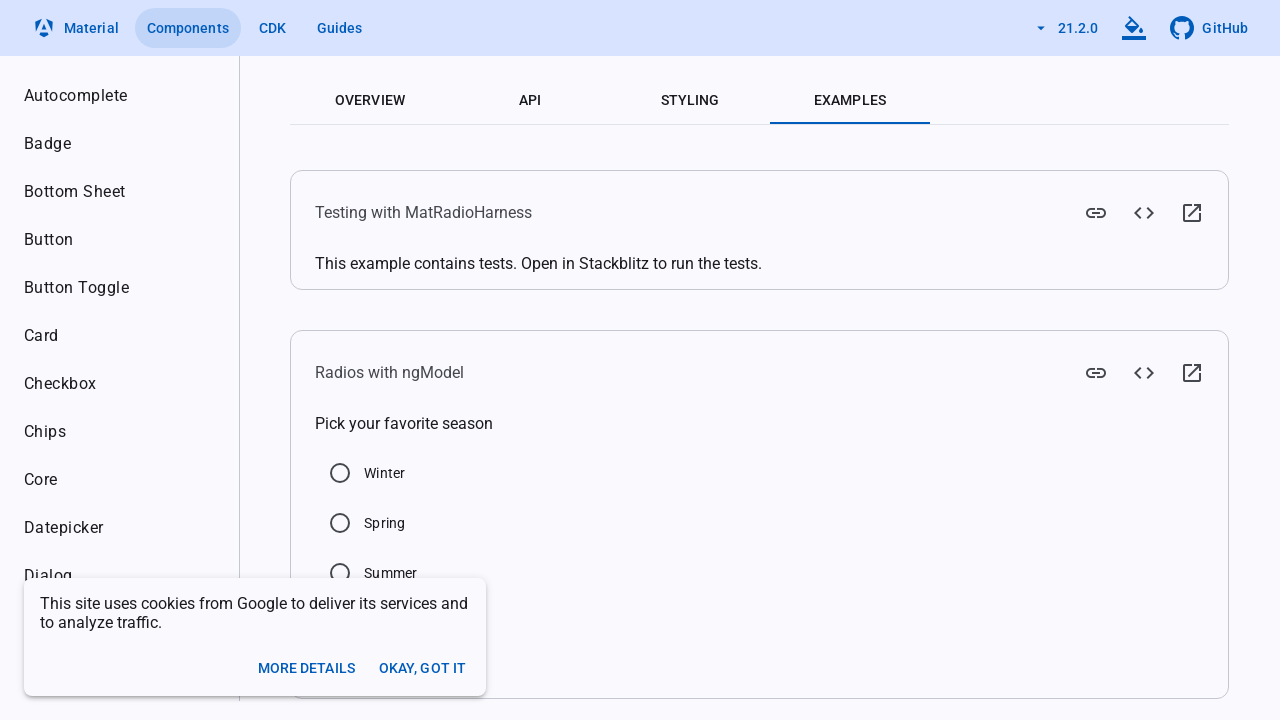

Clicked Winter radio button using JavaScript execution
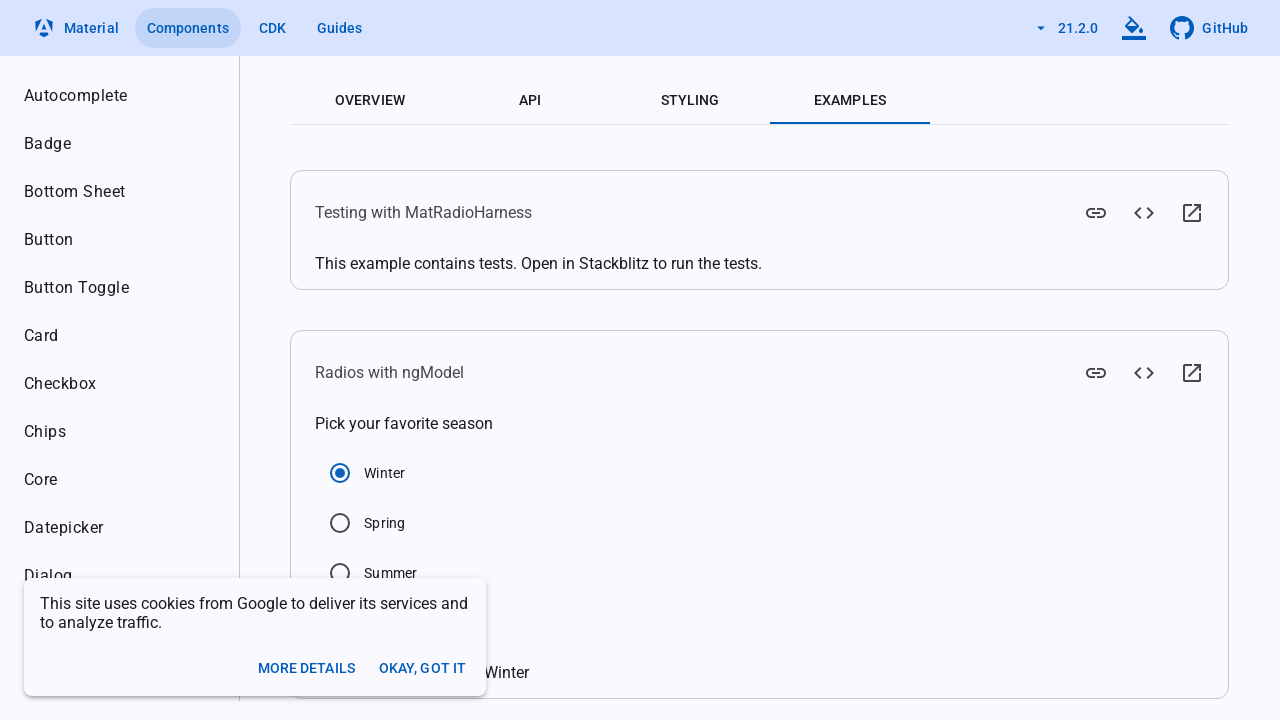

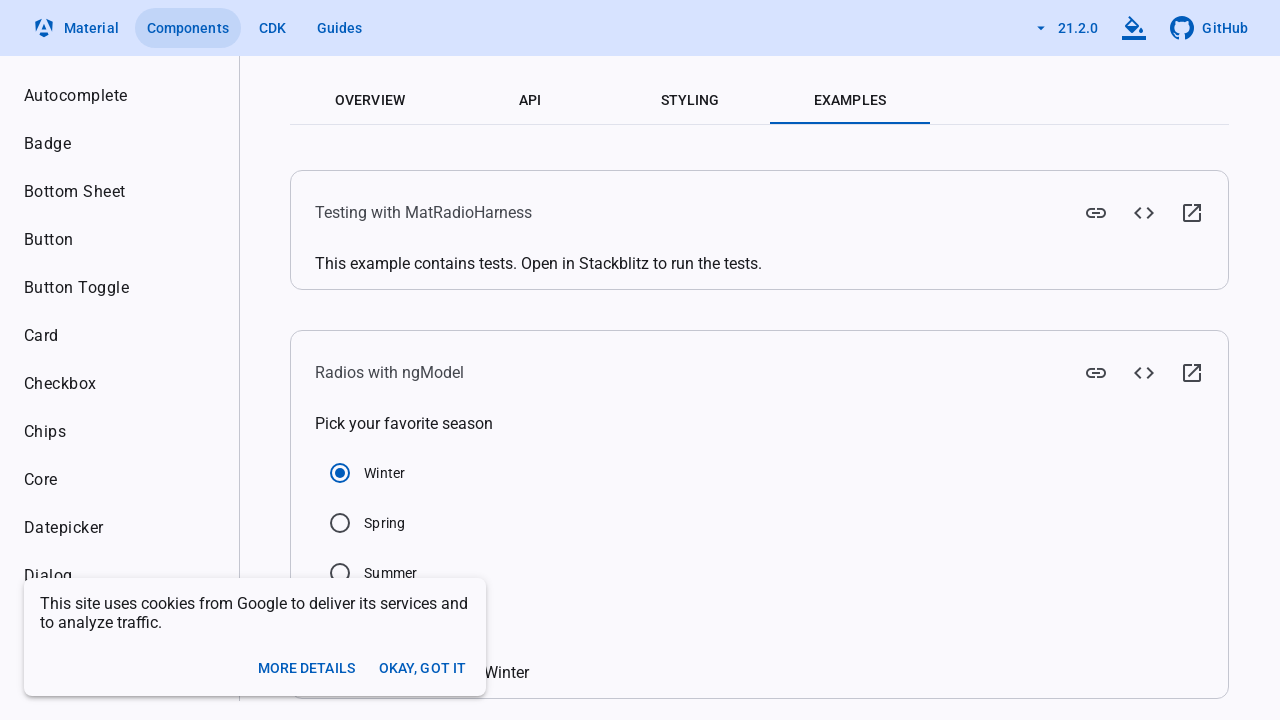